Tests entering a negative number into the number input field and verifies the value is correctly set.

Starting URL: https://the-internet.herokuapp.com/inputs

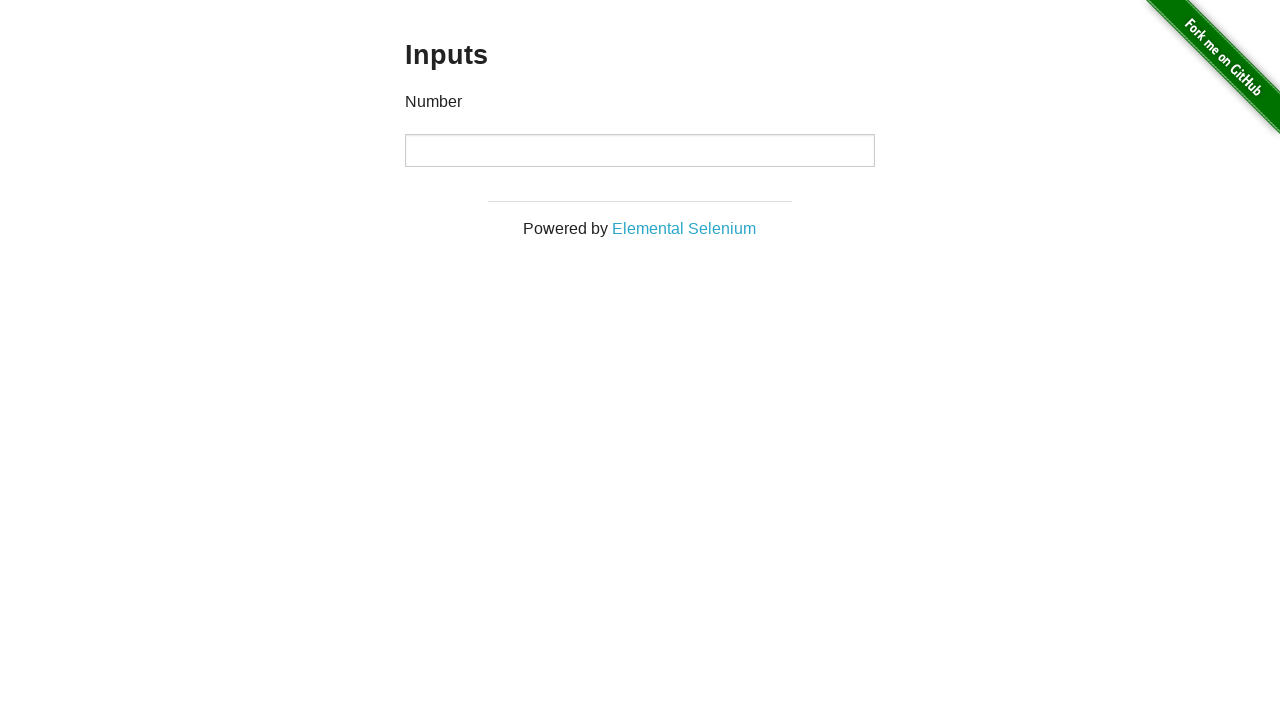

Filled number input field with negative value '-456' on input[type="number"]
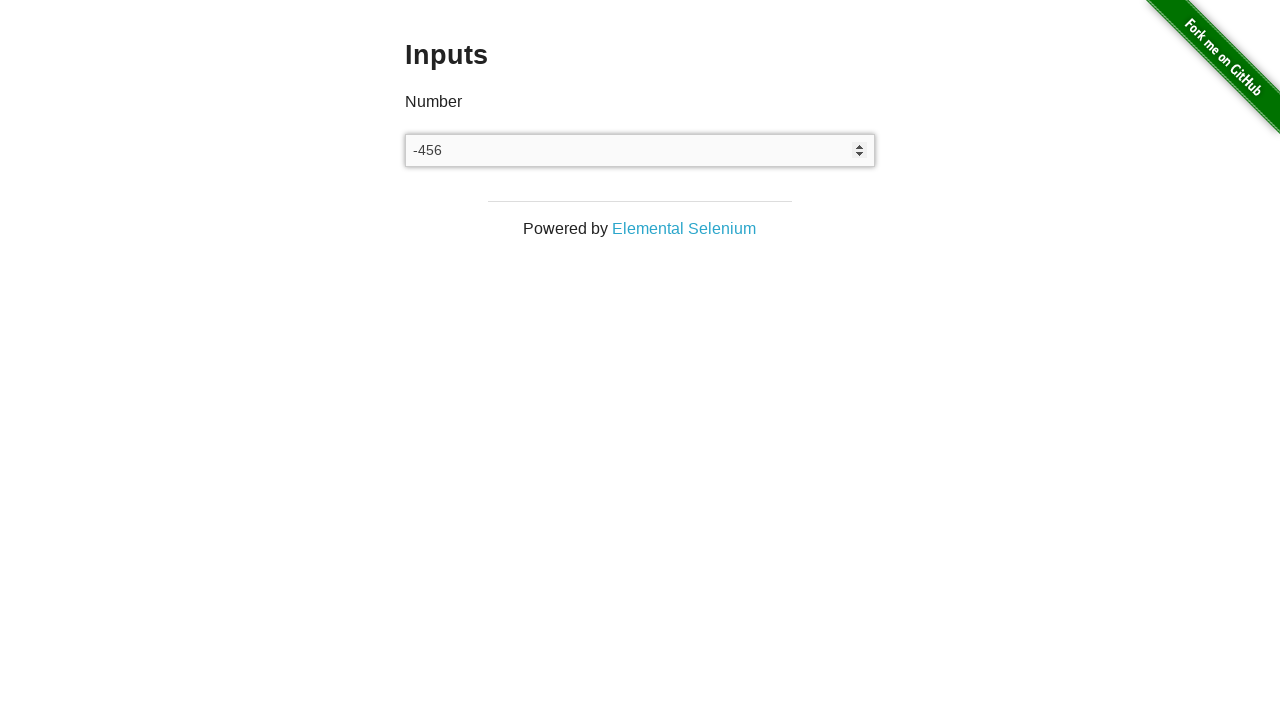

Verified that number input field correctly contains '-456'
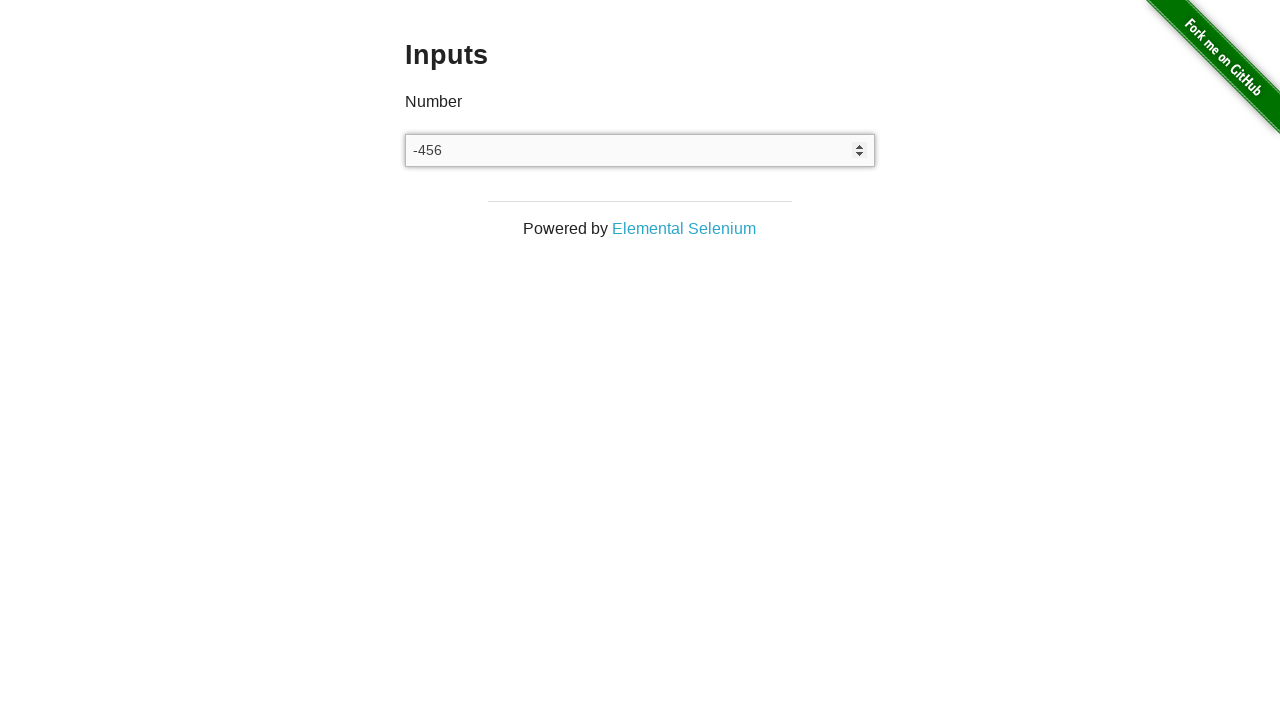

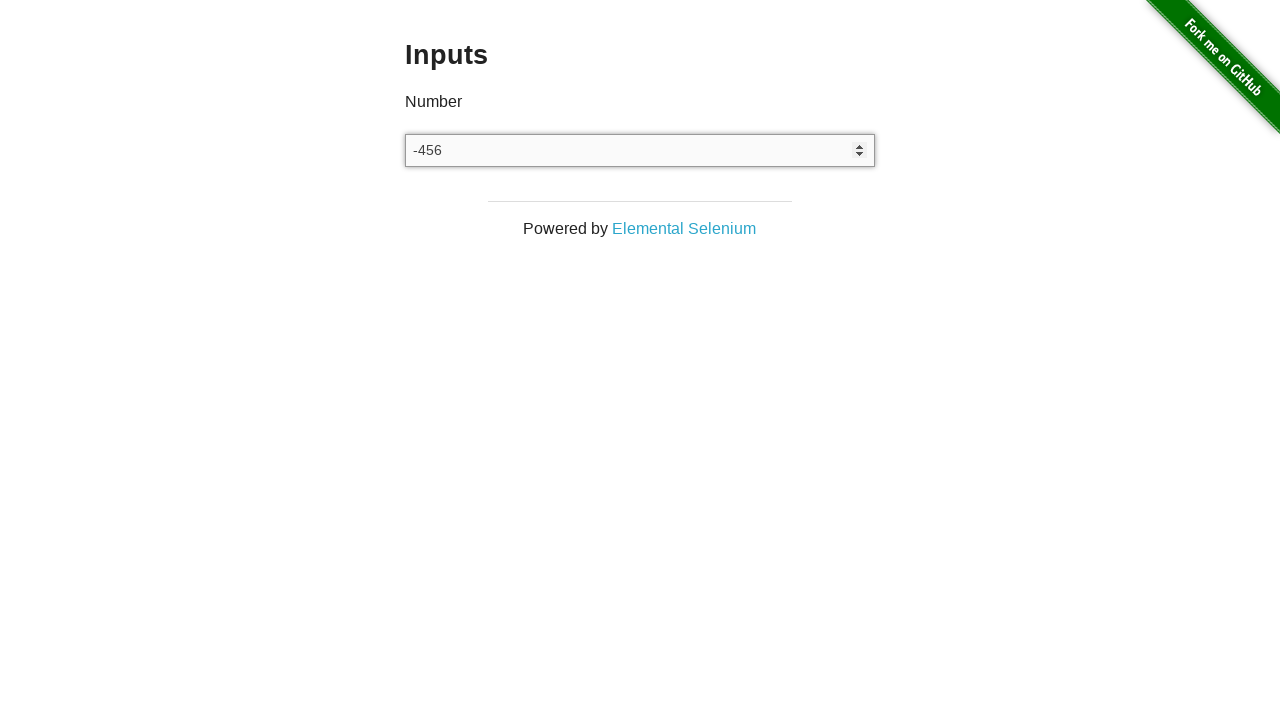